Tests slider interaction by dragging the slider and using keyboard arrow keys to adjust the value

Starting URL: https://demoqa.com/slider

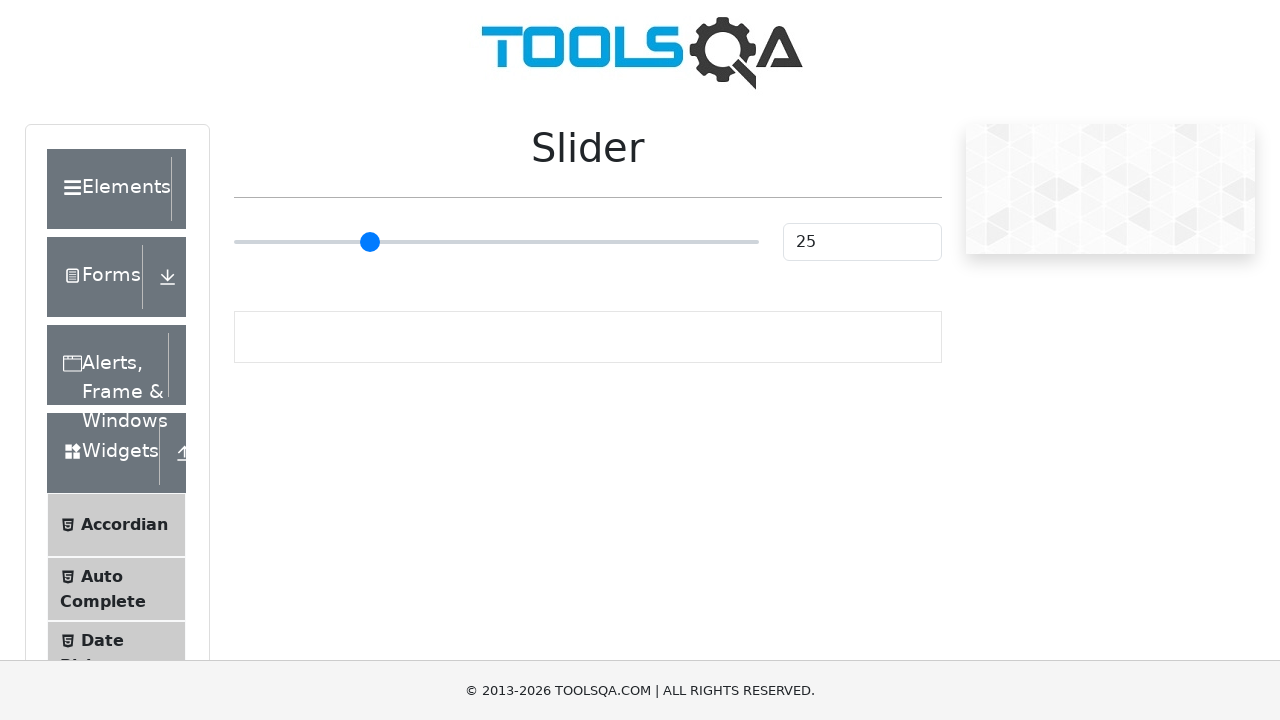

Located the slider element
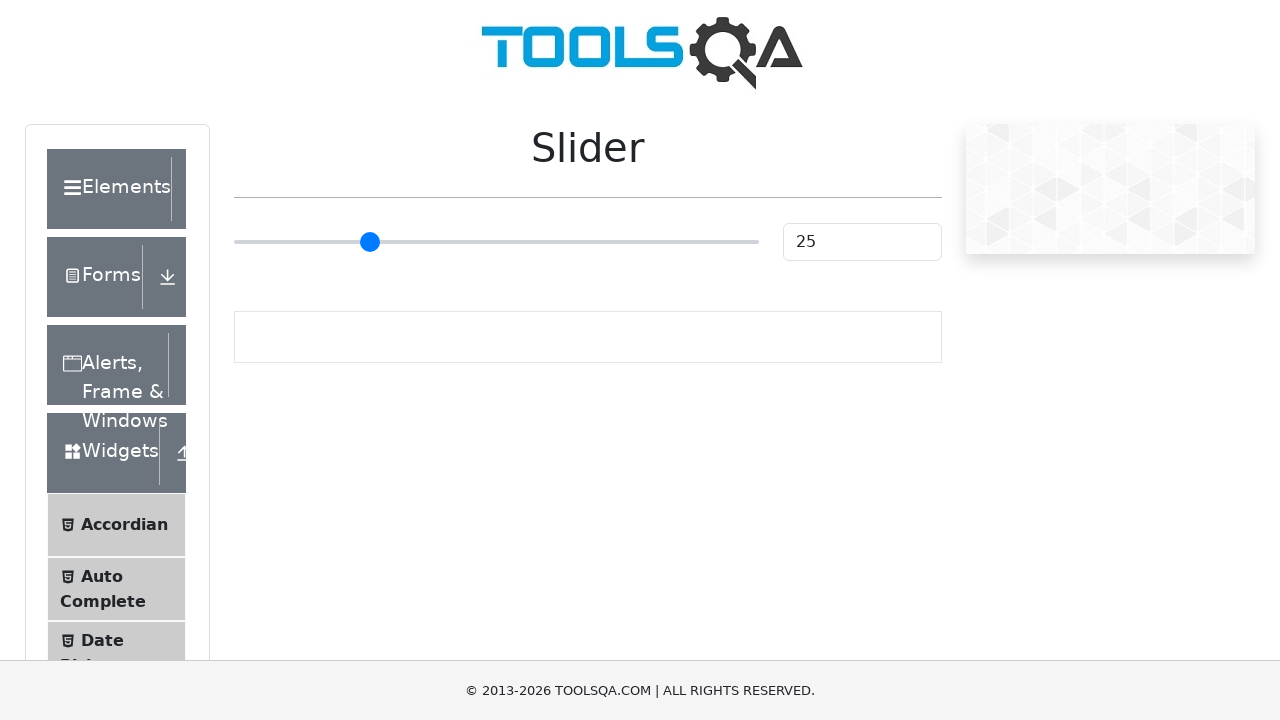

Dragged slider 20 pixels to the right at (254, 223)
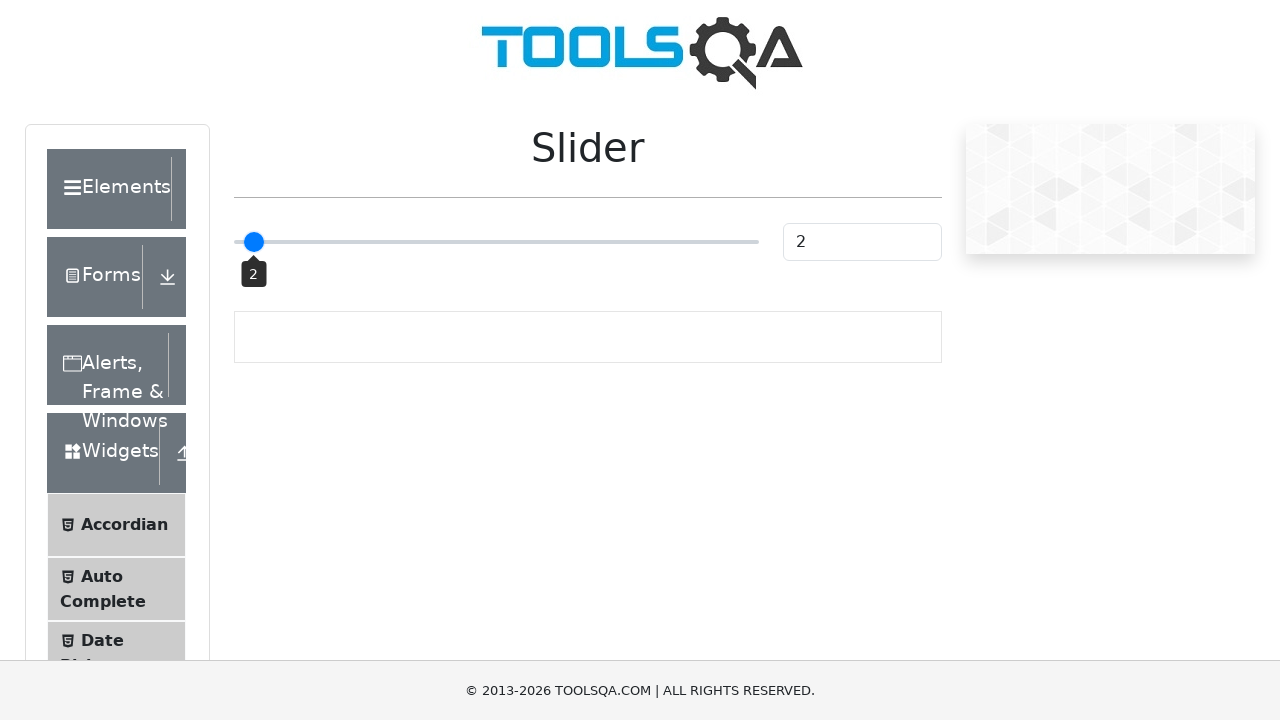

Pressed ArrowRight key to adjust slider (iteration 1/12) on .range-slider.range-slider--primary
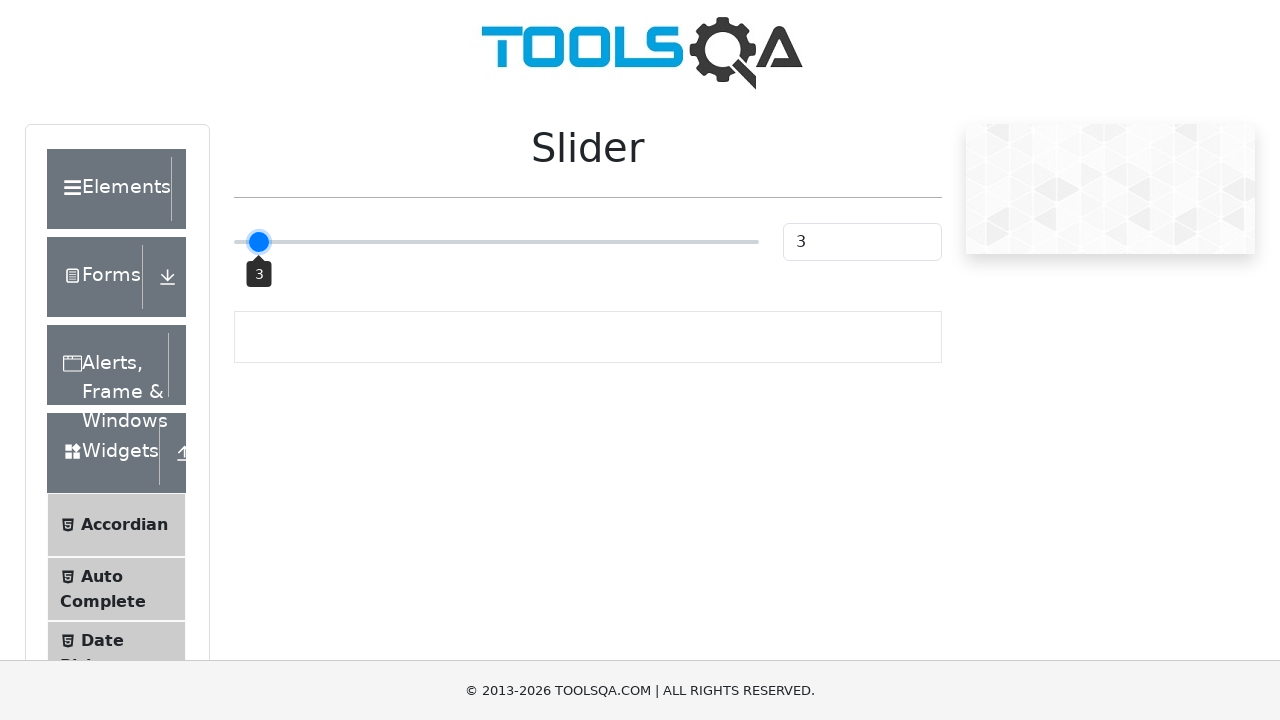

Pressed ArrowRight key to adjust slider (iteration 2/12) on .range-slider.range-slider--primary
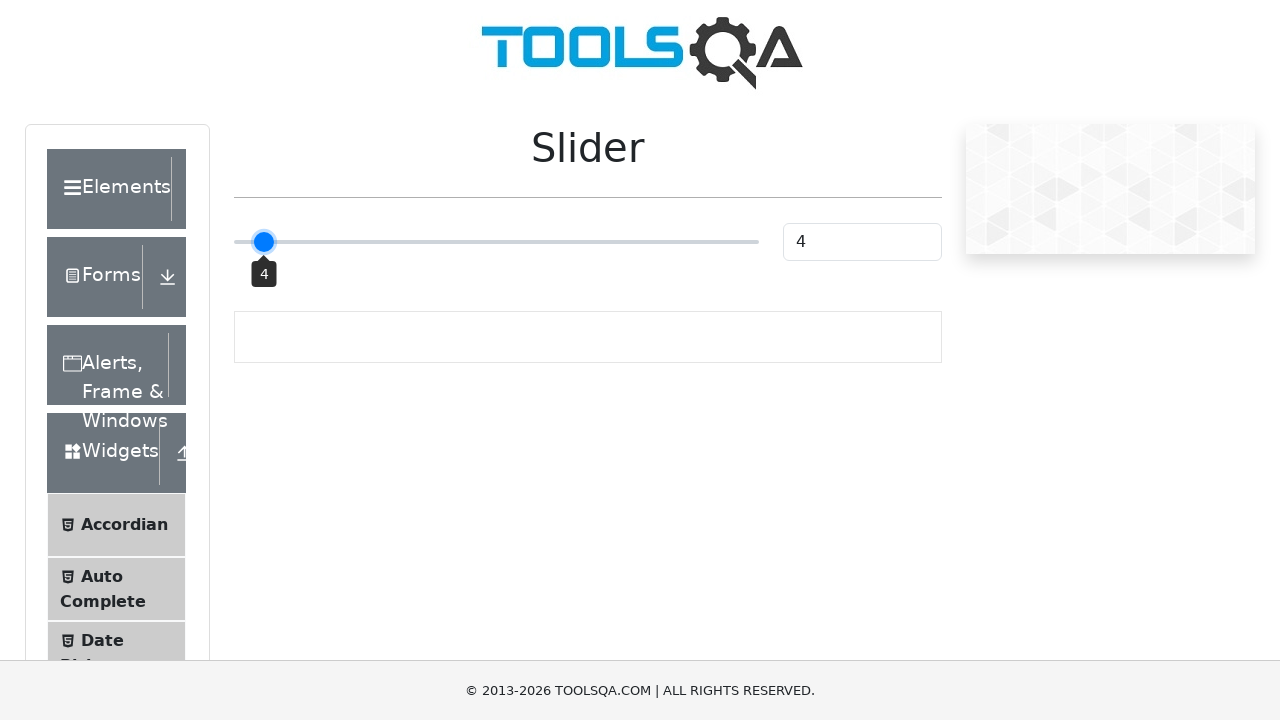

Pressed ArrowRight key to adjust slider (iteration 3/12) on .range-slider.range-slider--primary
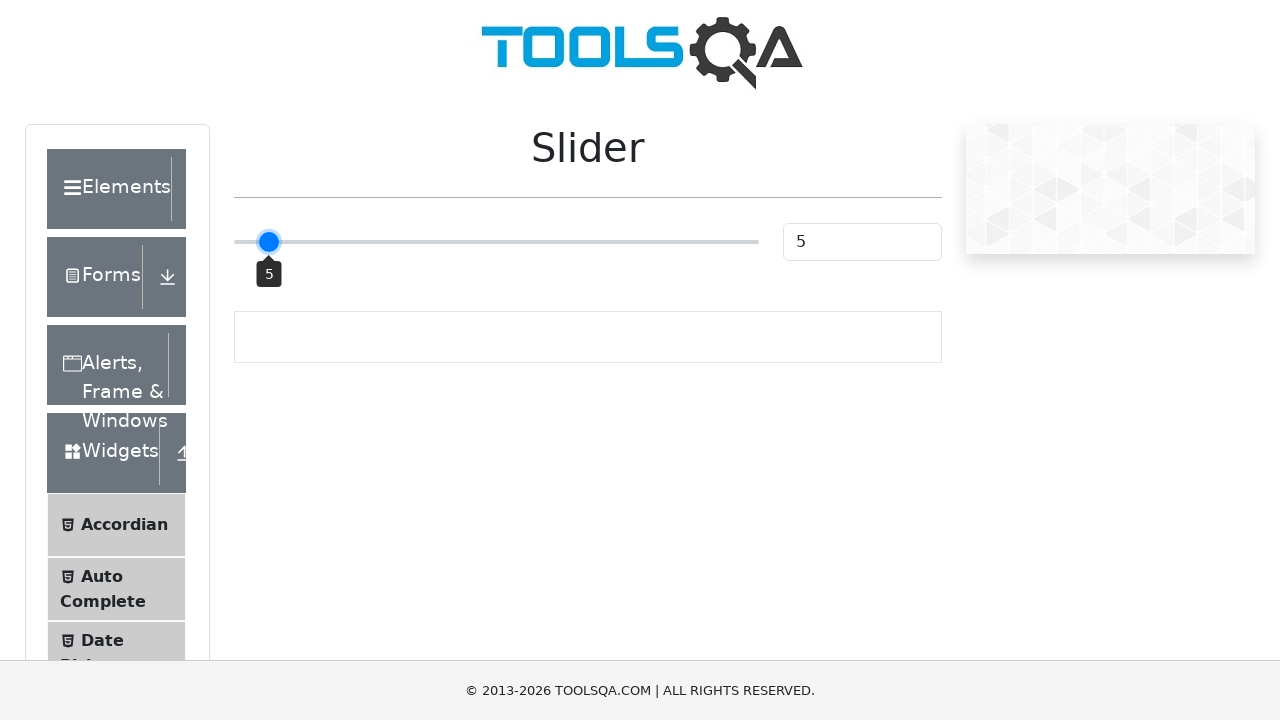

Pressed ArrowRight key to adjust slider (iteration 4/12) on .range-slider.range-slider--primary
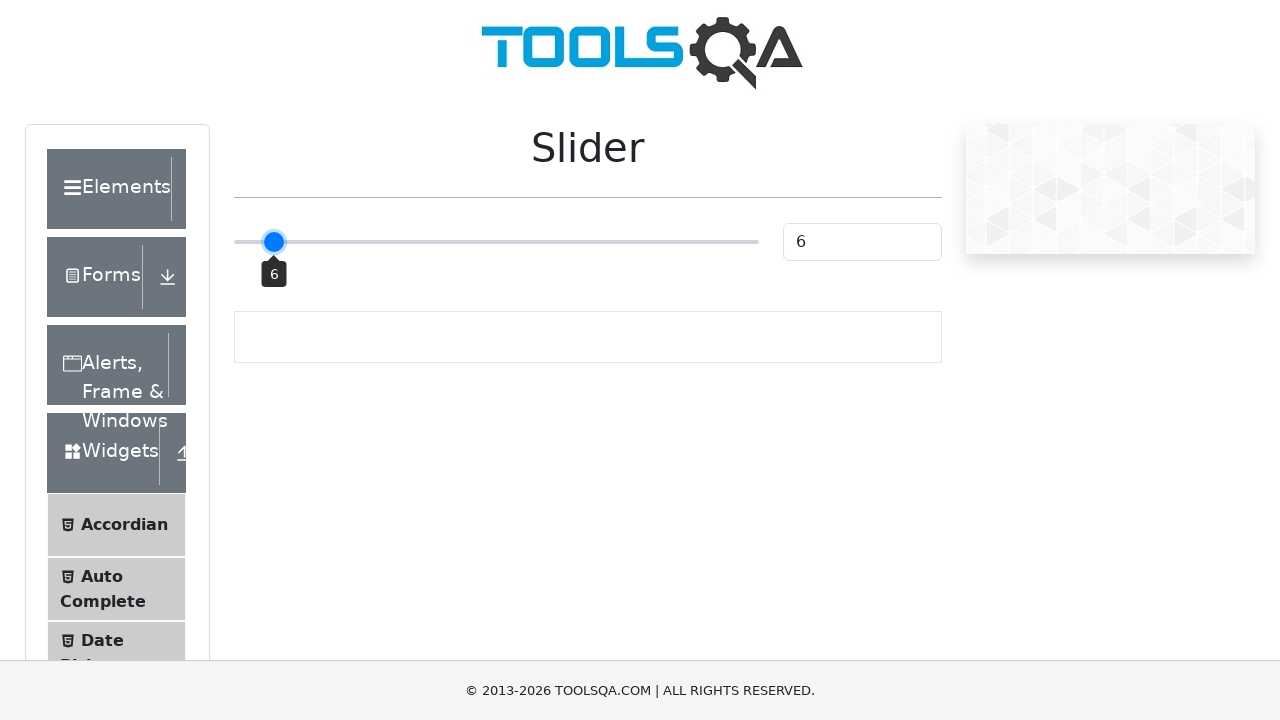

Pressed ArrowRight key to adjust slider (iteration 5/12) on .range-slider.range-slider--primary
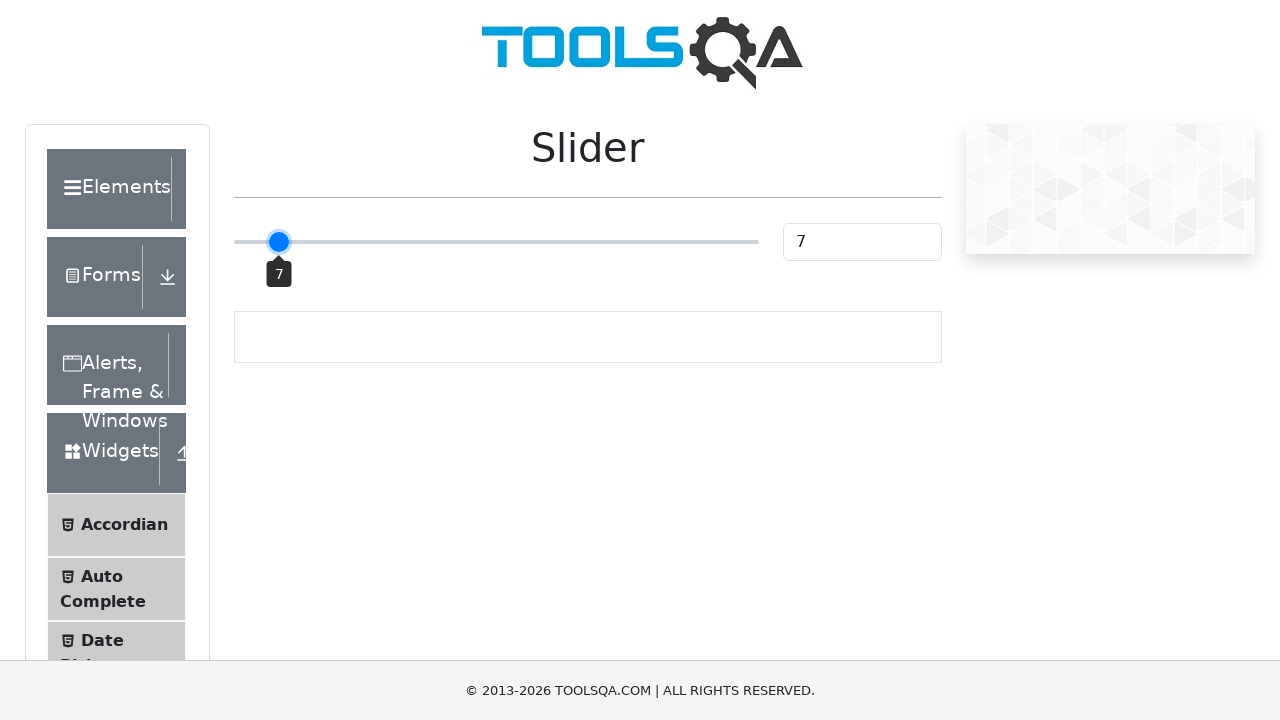

Pressed ArrowRight key to adjust slider (iteration 6/12) on .range-slider.range-slider--primary
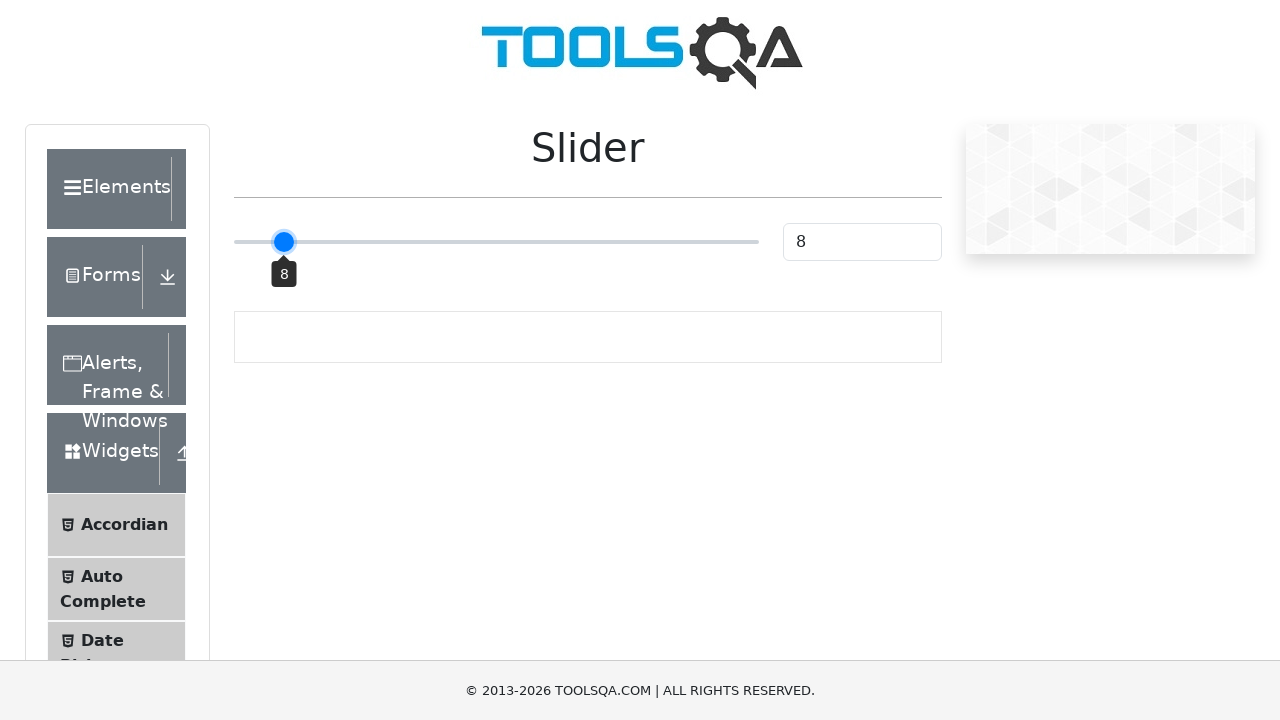

Pressed ArrowRight key to adjust slider (iteration 7/12) on .range-slider.range-slider--primary
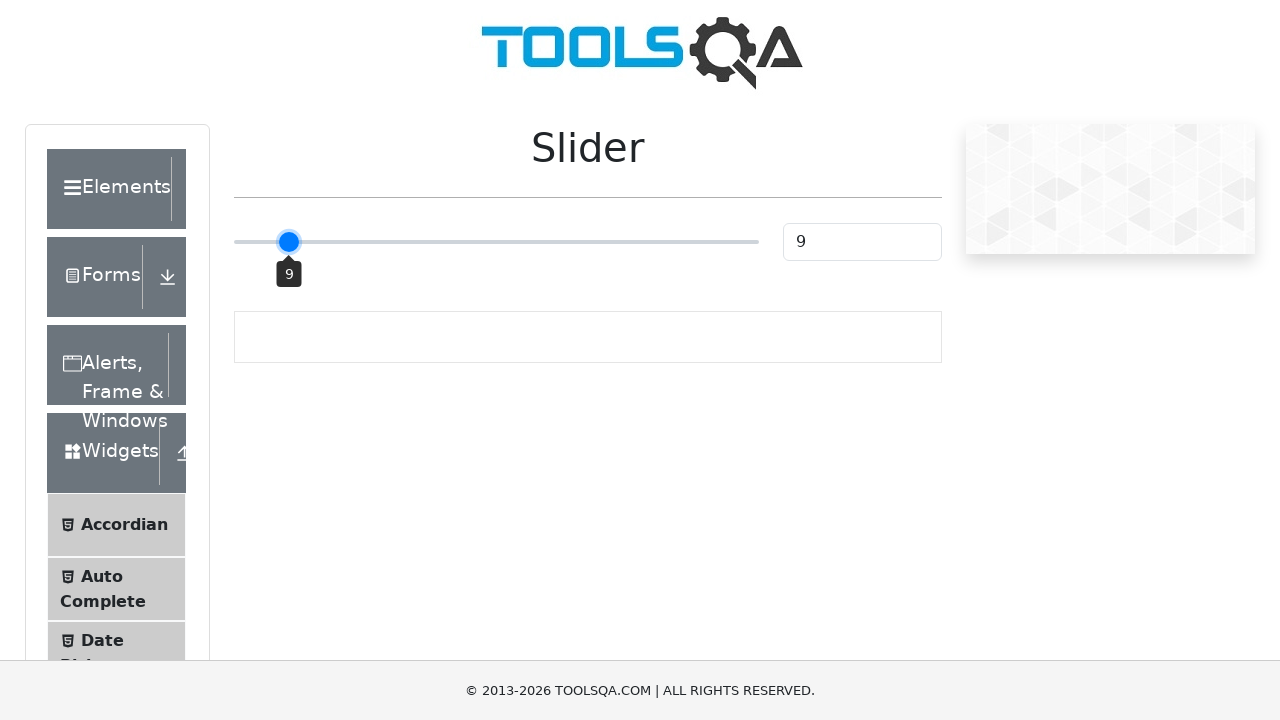

Pressed ArrowRight key to adjust slider (iteration 8/12) on .range-slider.range-slider--primary
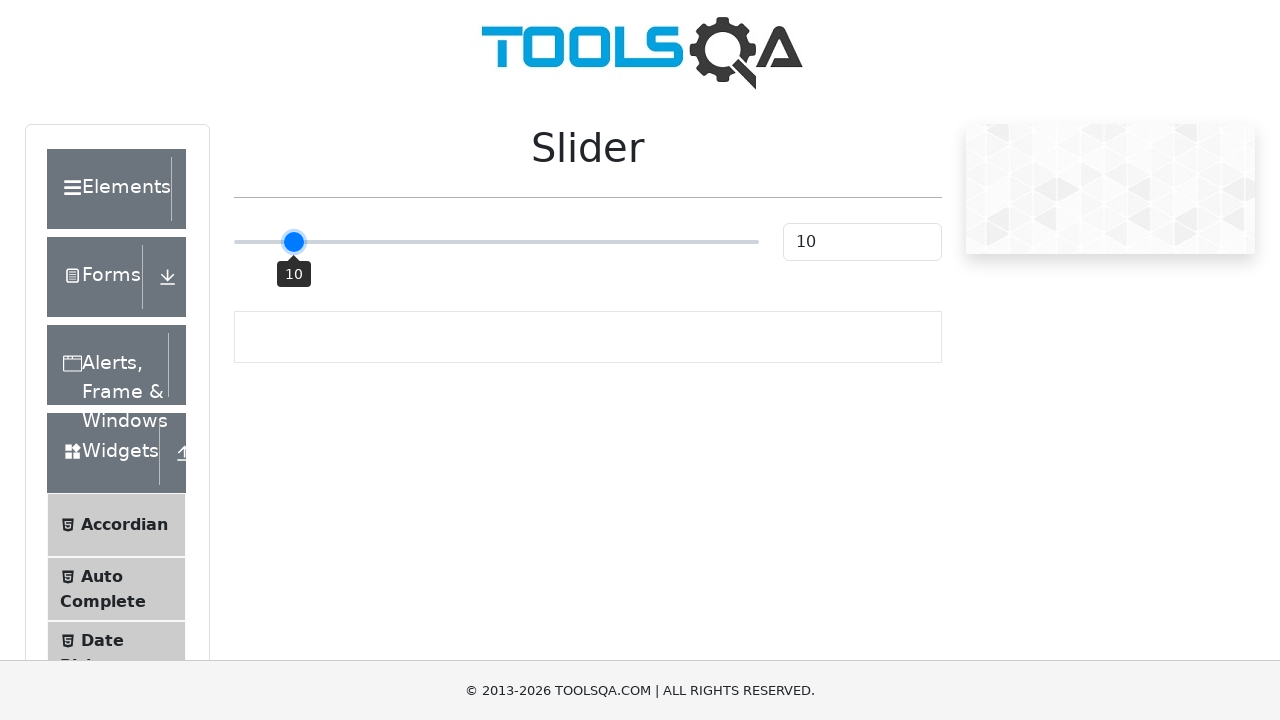

Pressed ArrowRight key to adjust slider (iteration 9/12) on .range-slider.range-slider--primary
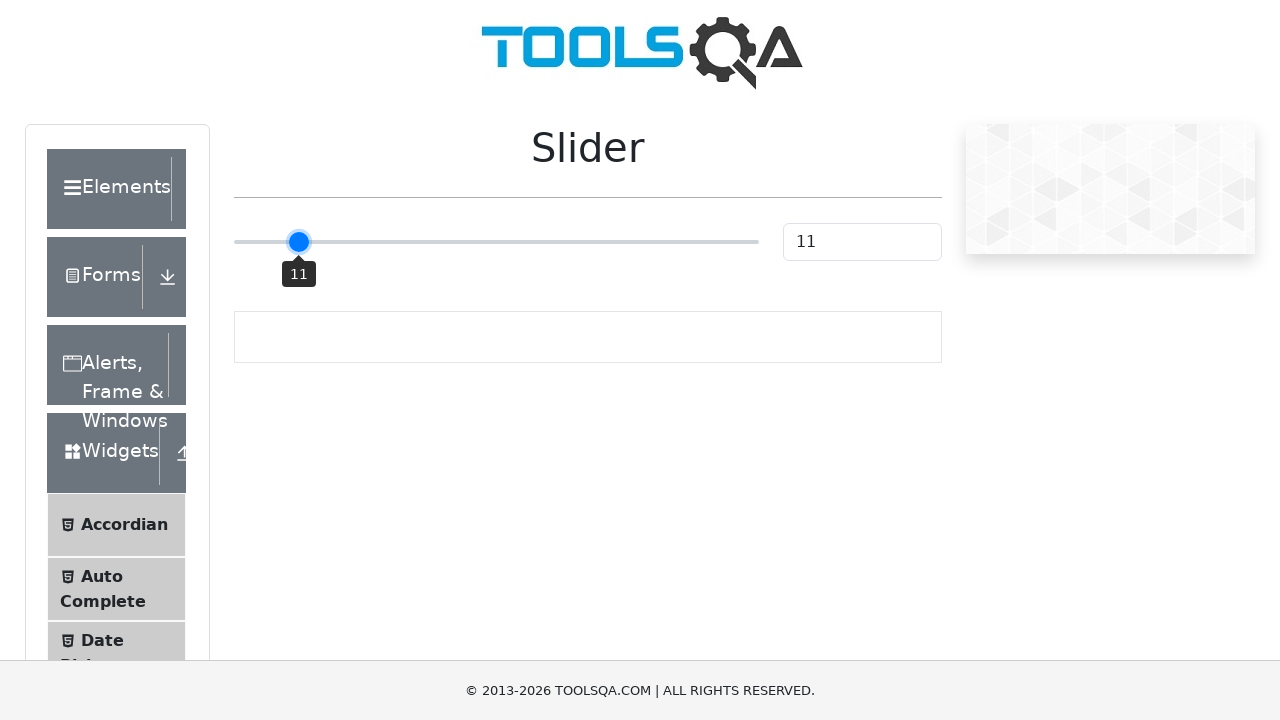

Pressed ArrowRight key to adjust slider (iteration 10/12) on .range-slider.range-slider--primary
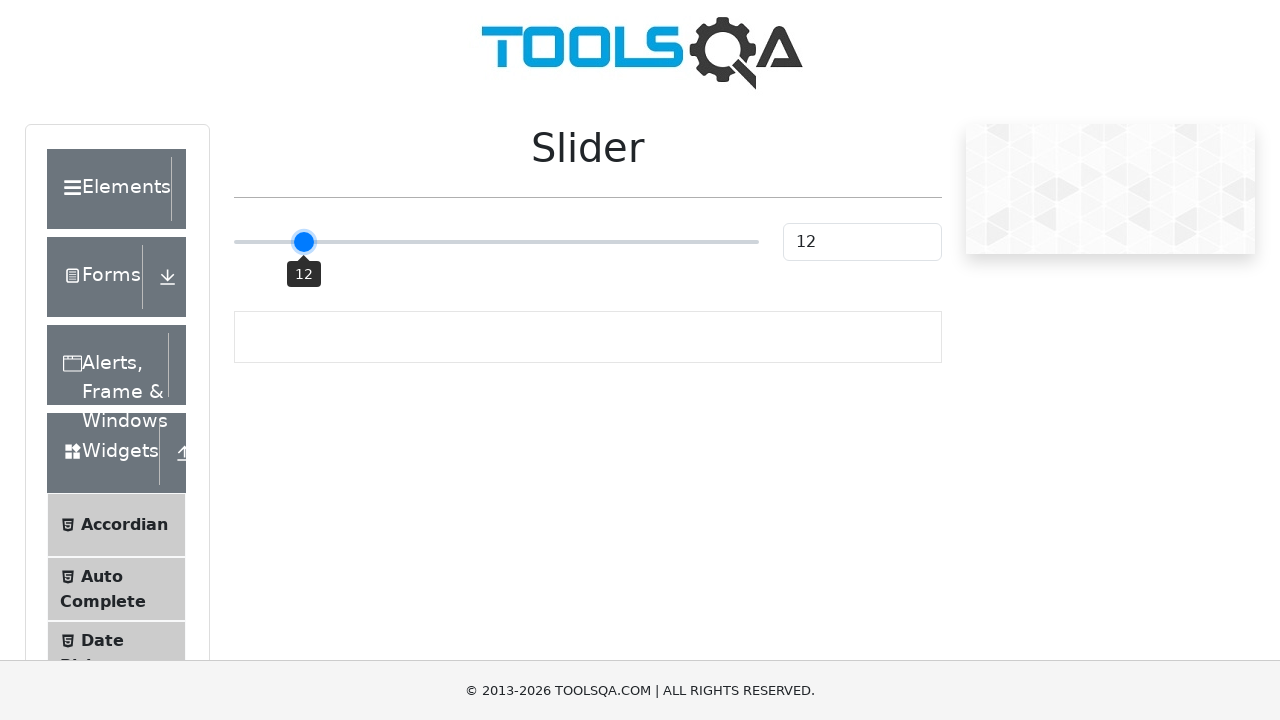

Pressed ArrowRight key to adjust slider (iteration 11/12) on .range-slider.range-slider--primary
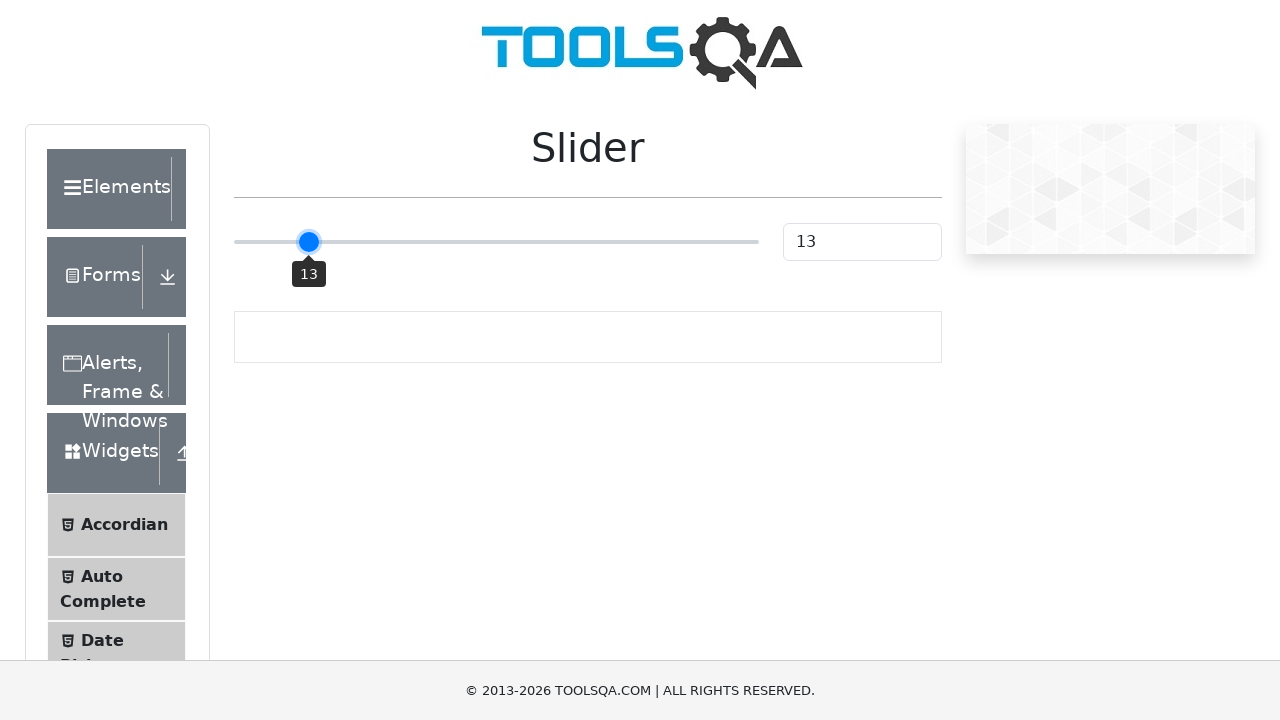

Pressed ArrowRight key to adjust slider (iteration 12/12) on .range-slider.range-slider--primary
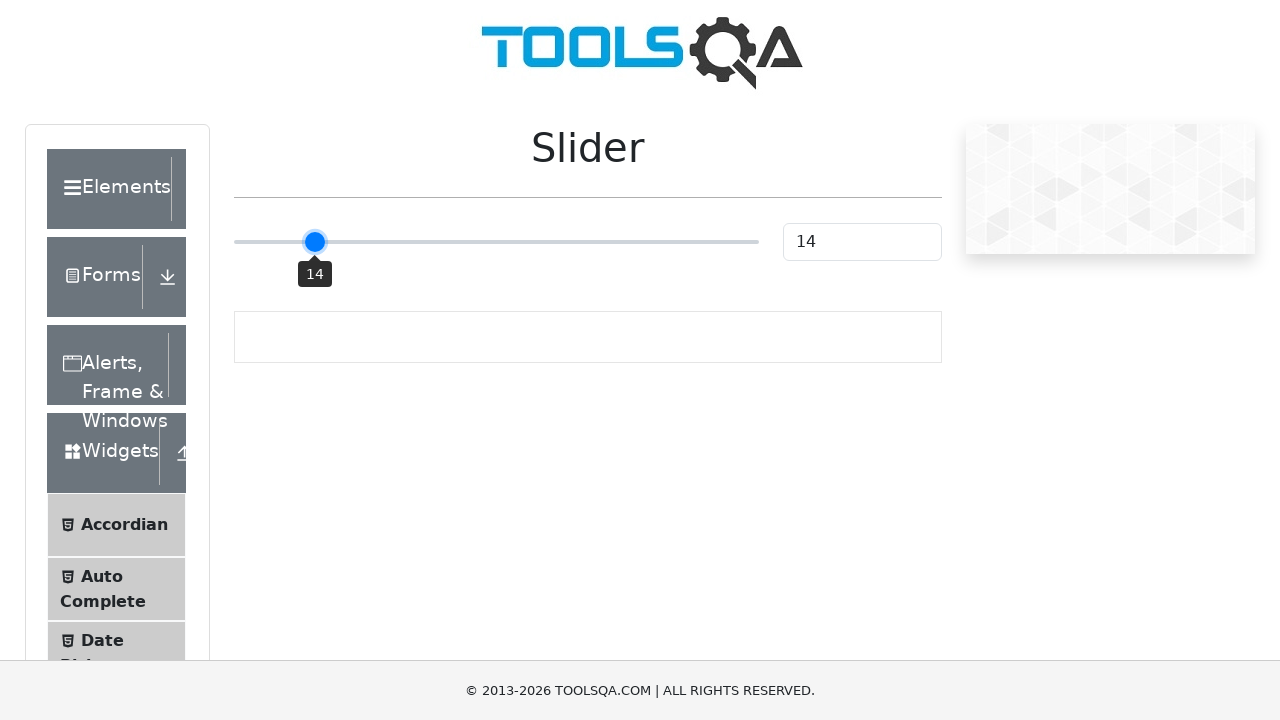

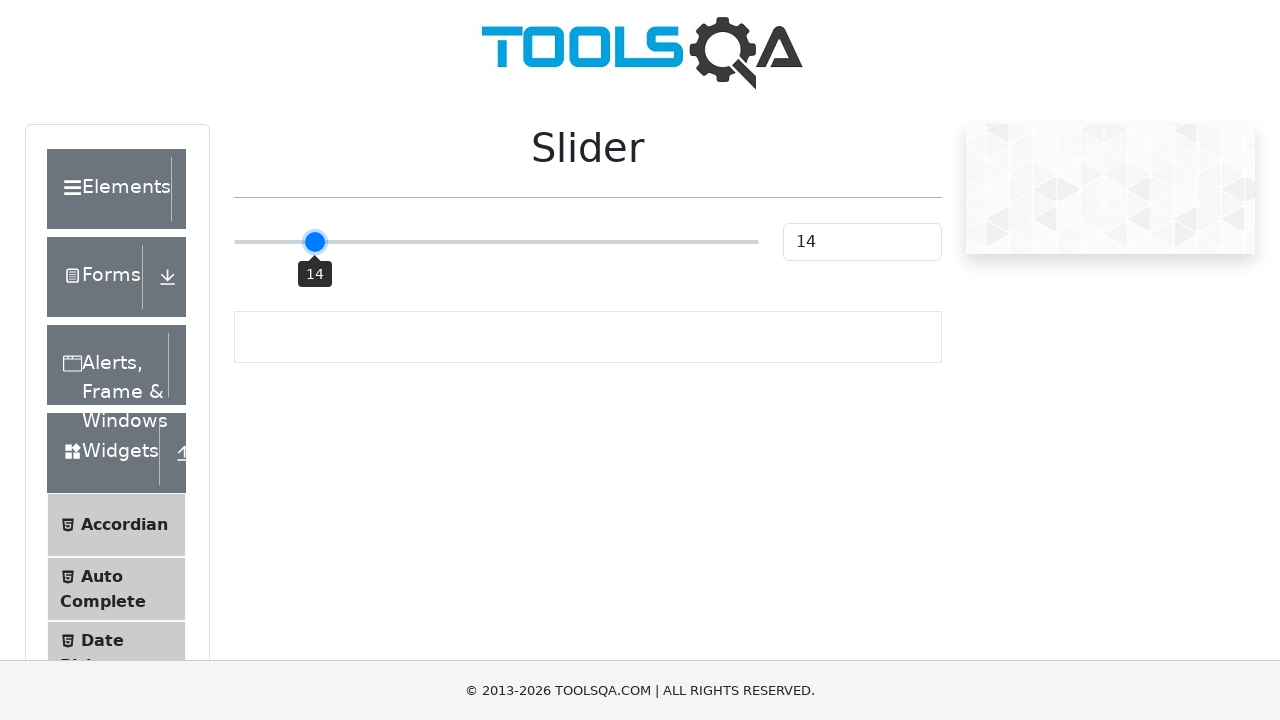